Tests the Netflix speed test page (fast.com) by navigating to the site, waiting for the speed test to complete, and verifying that the speed result is displayed.

Starting URL: https://fast.com/

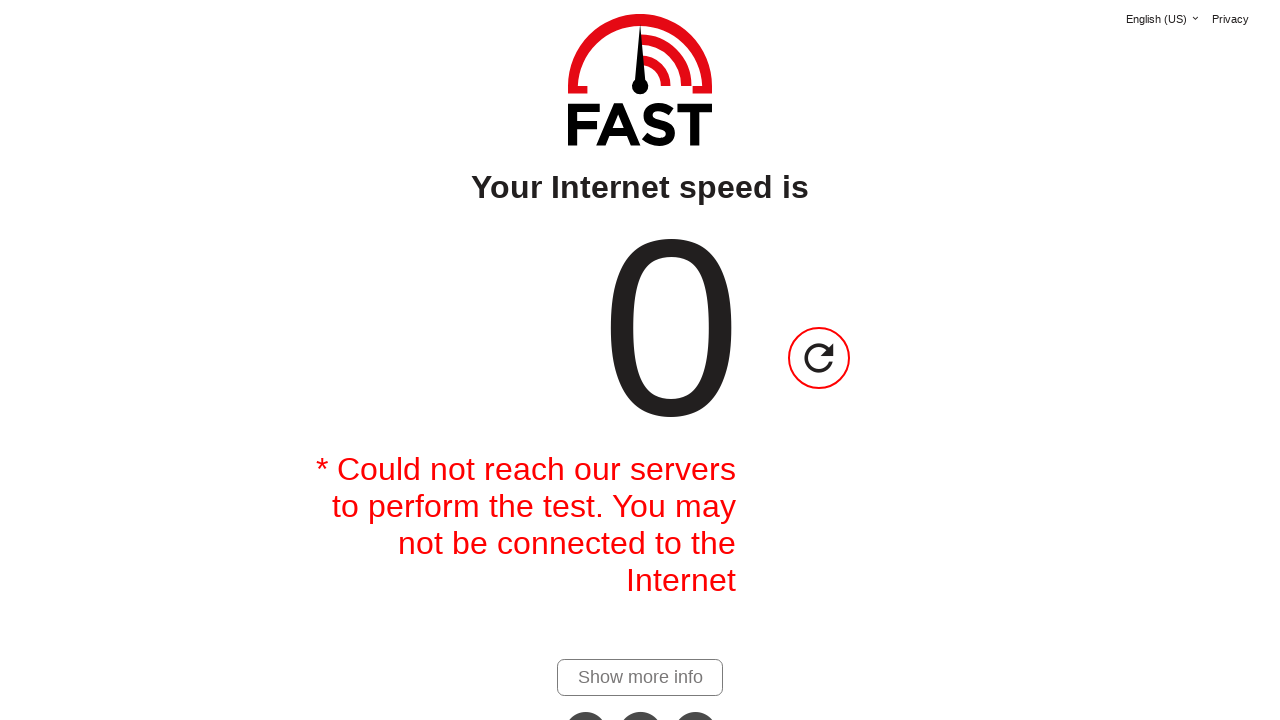

Waited for speed value element to appear
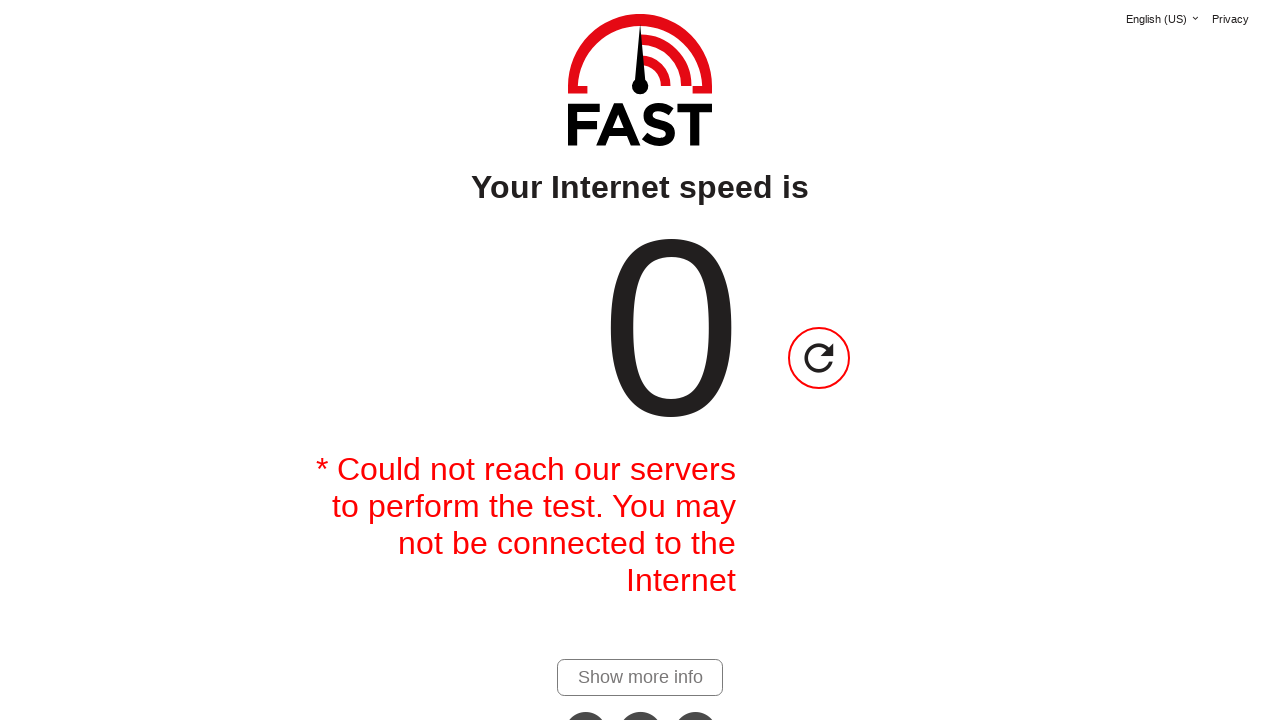

Waited for 'Your Internet' text to appear, indicating speed test completion
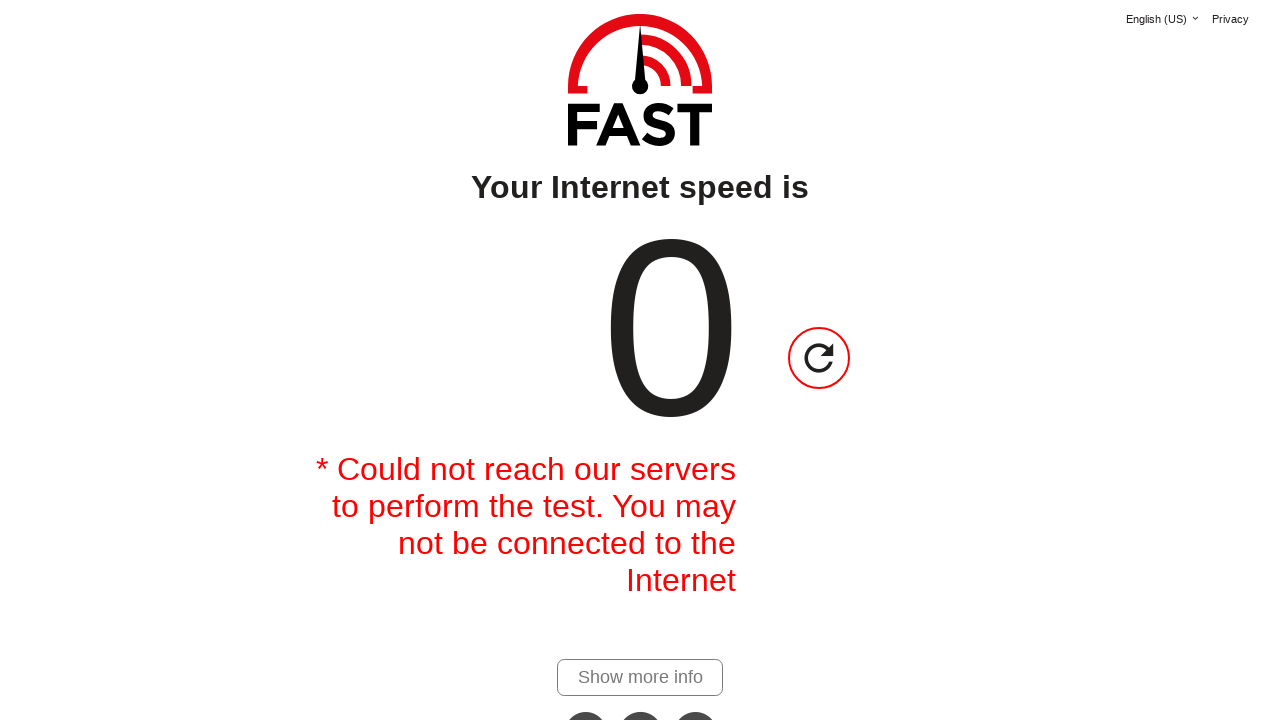

Waited 9 seconds for speed test to fully complete
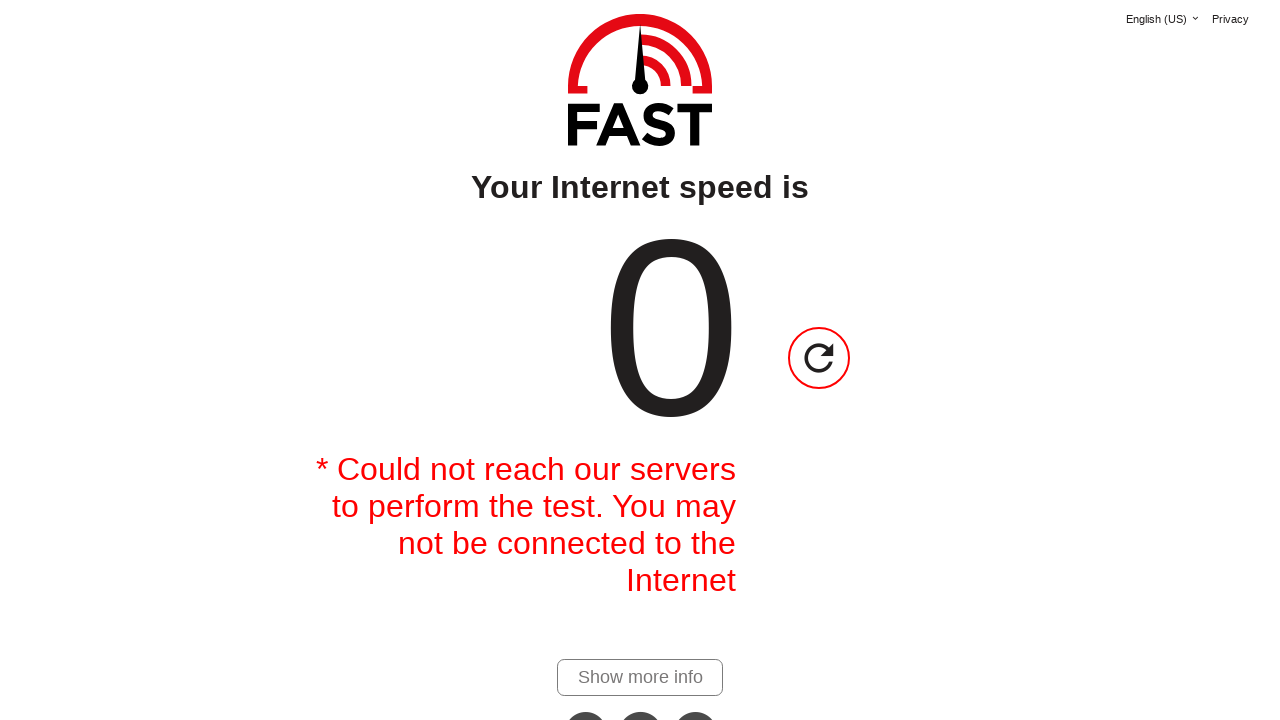

Verified speed value element is visible
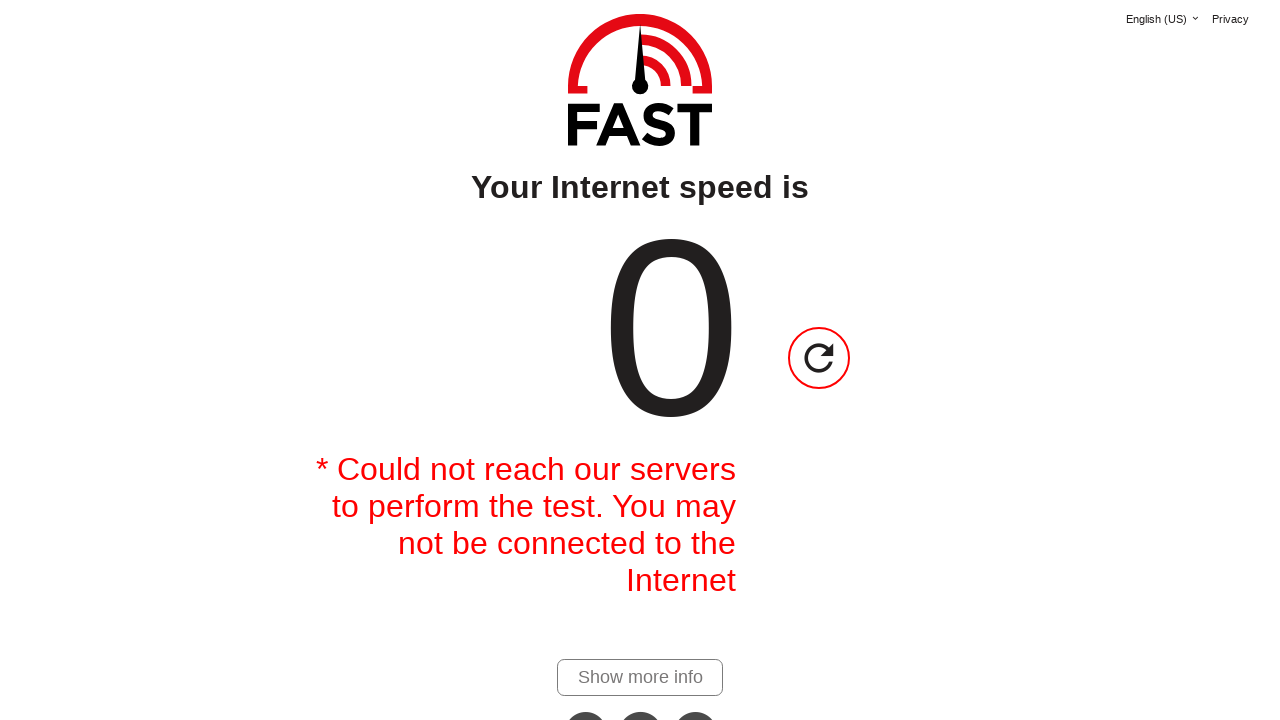

Clicked 'Show more details' button to reveal upload speed information at (640, 677) on #show-more-details-link
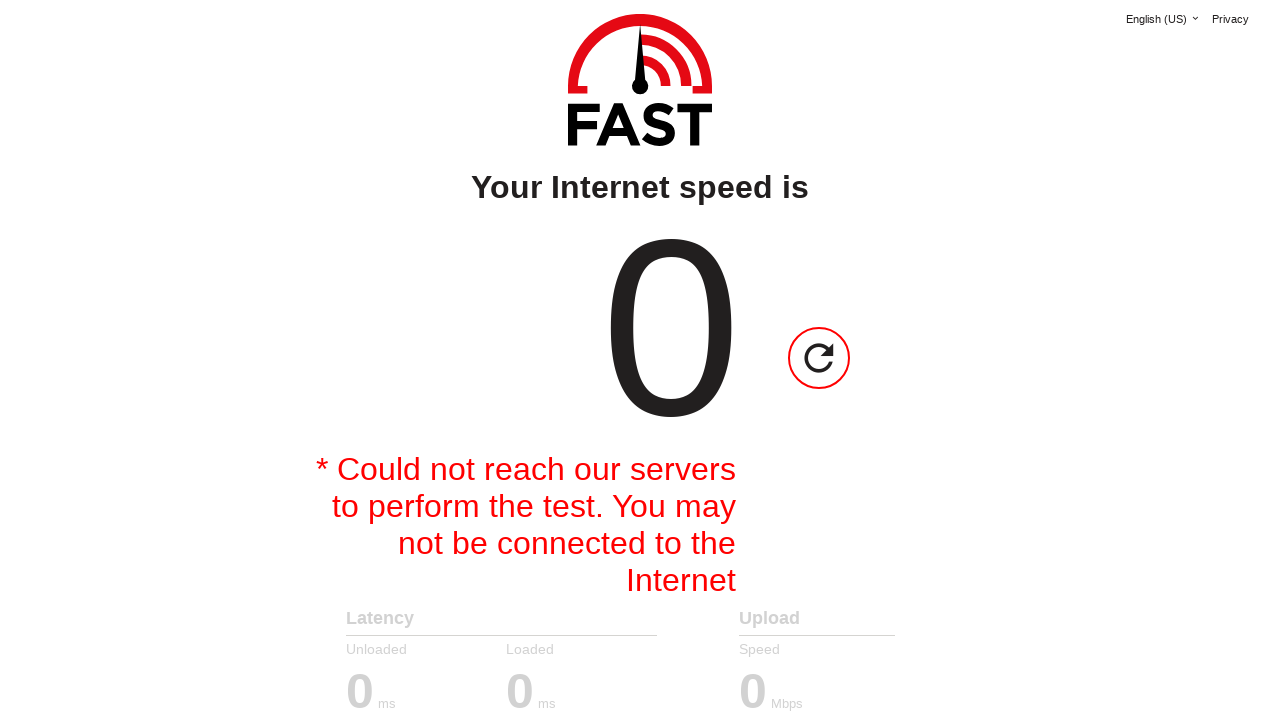

Waited for upload speed value to load
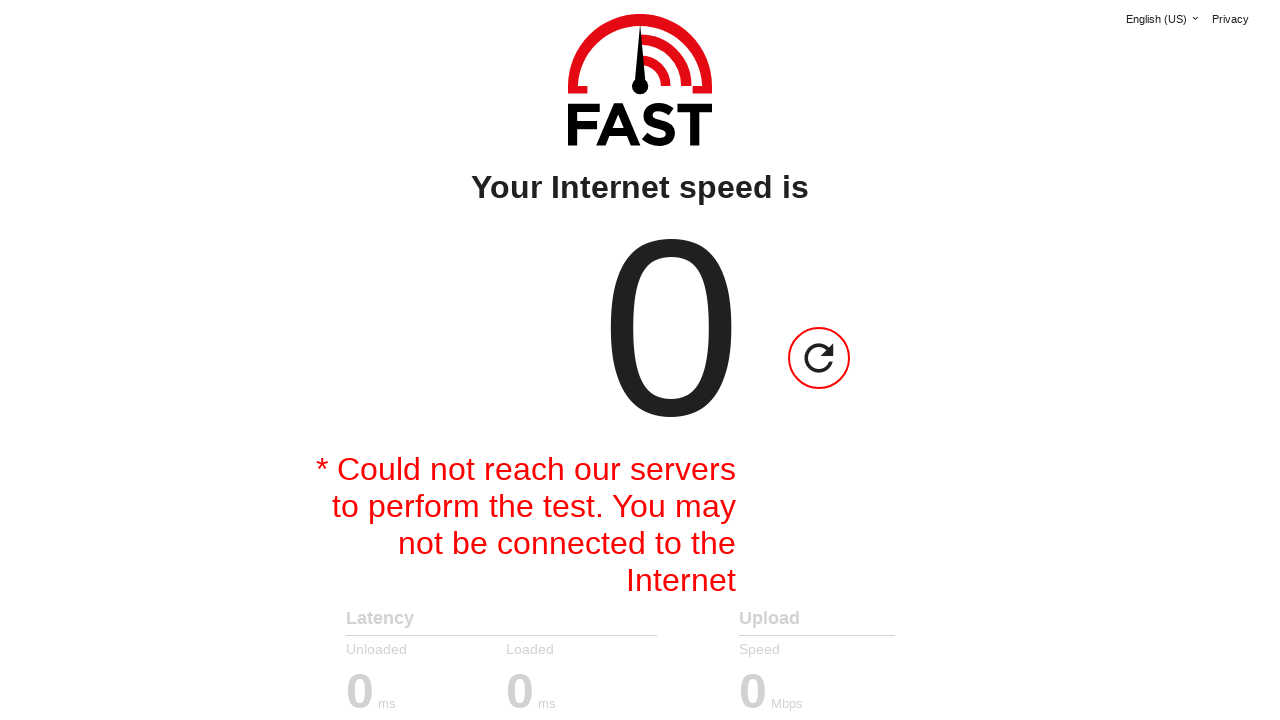

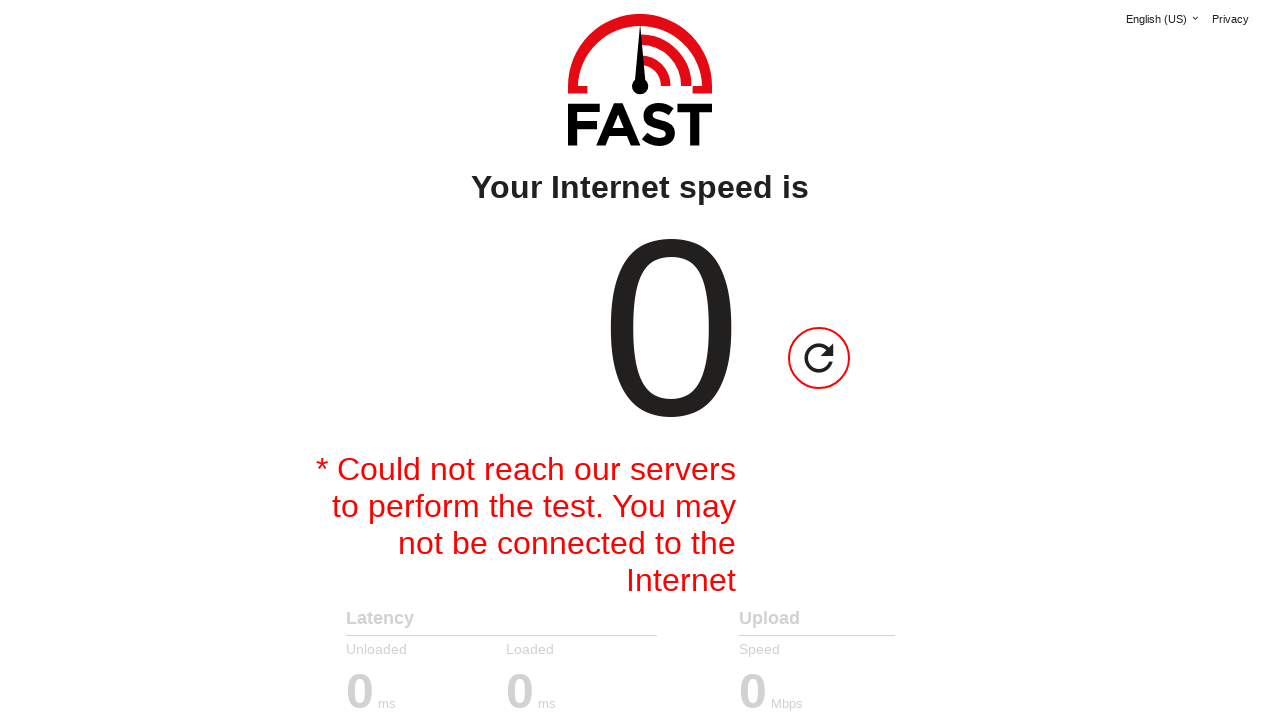